Tests browser alert functionality by clicking a button that triggers an alert and verifying the alert text

Starting URL: https://demoqa.com/alerts

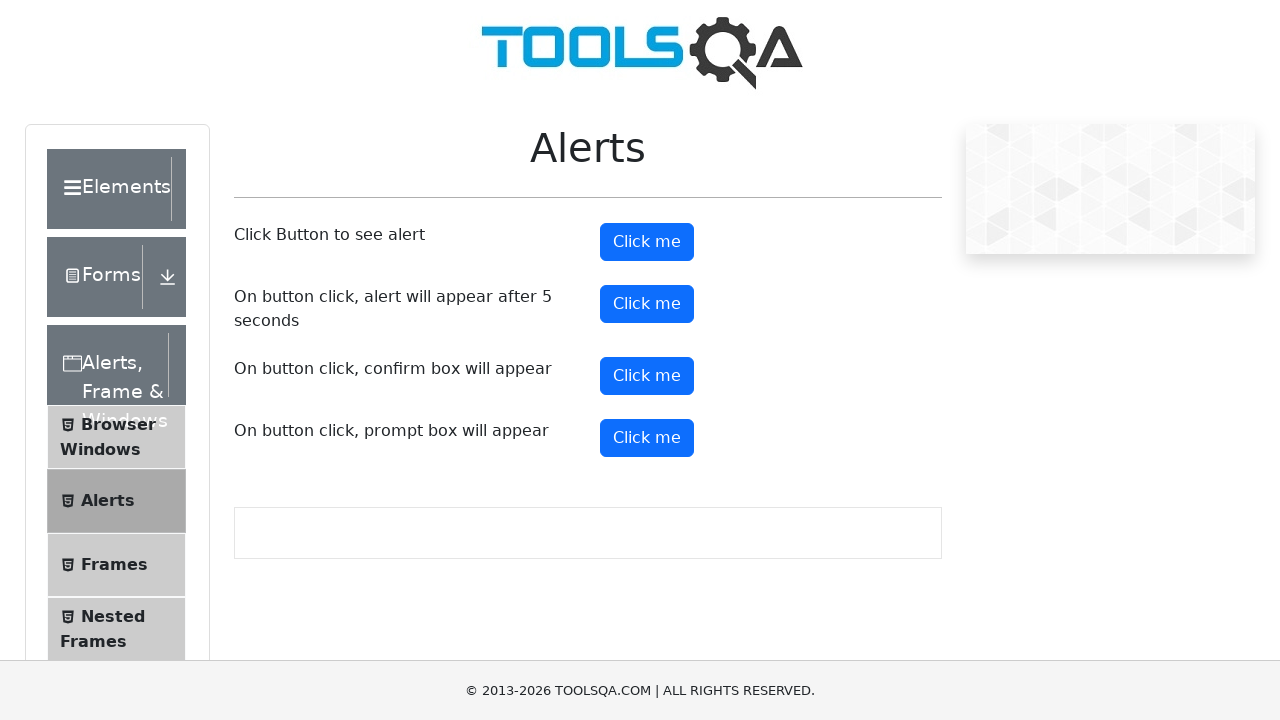

Clicked the alert button to trigger the alert dialog at (647, 242) on button#alertButton
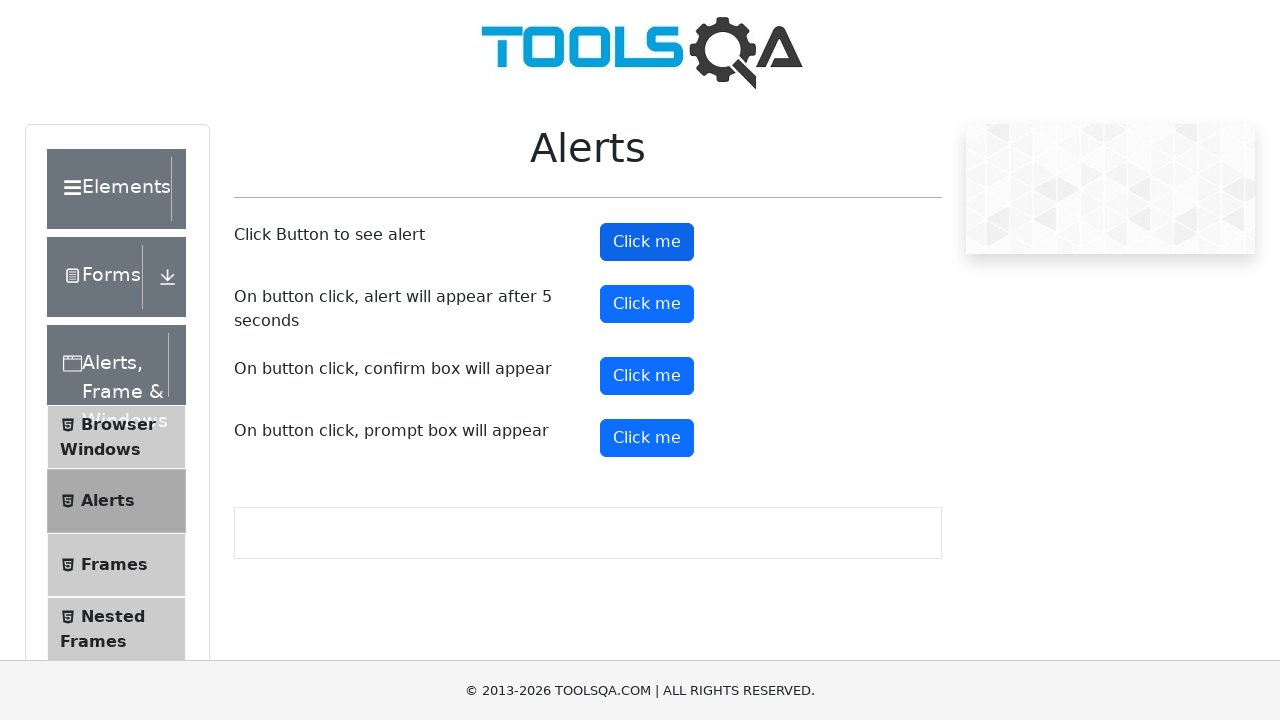

Set up dialog handler to automatically accept alerts
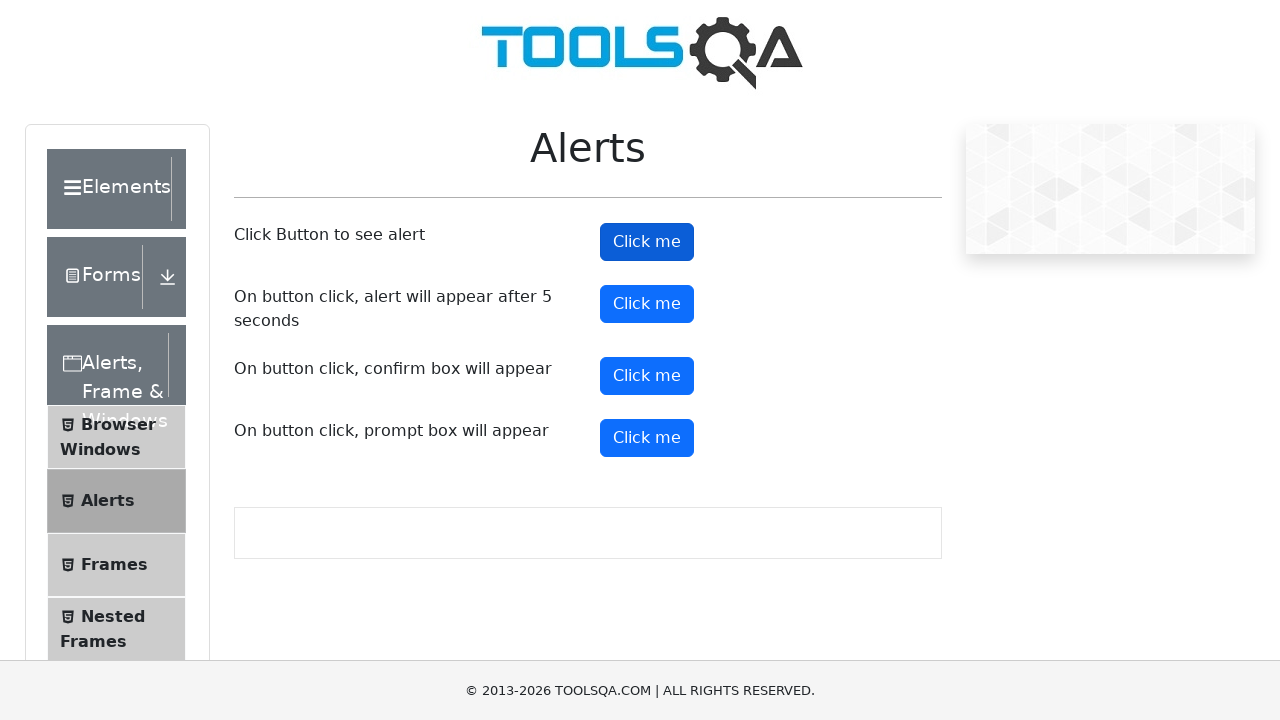

Set up dialog handler to verify alert message and accept
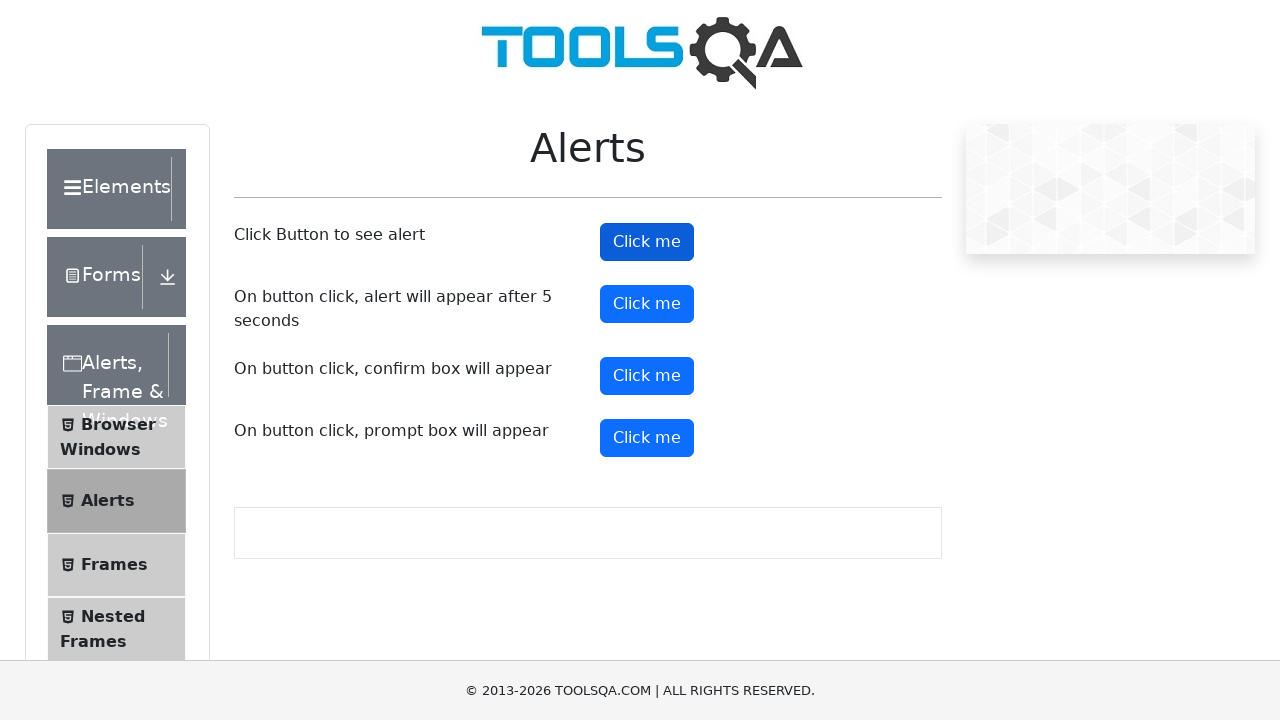

Clicked the alert button to trigger and verify the alert dialog at (647, 242) on button#alertButton
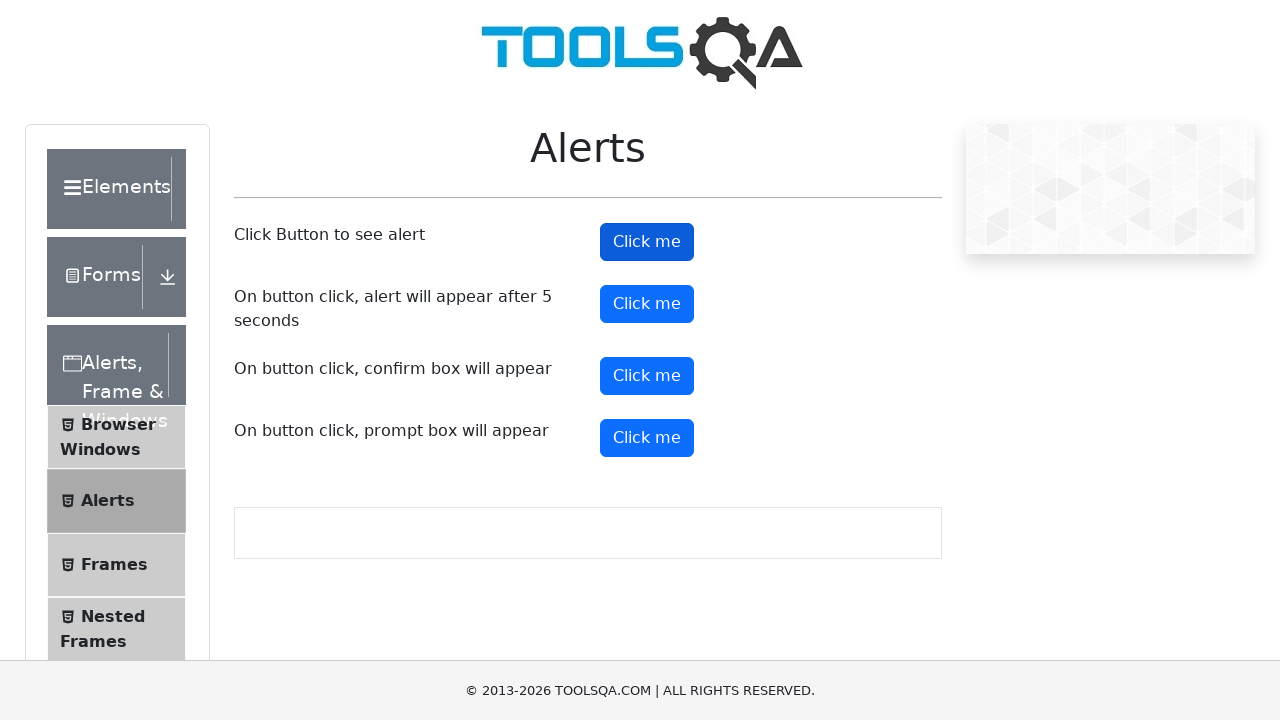

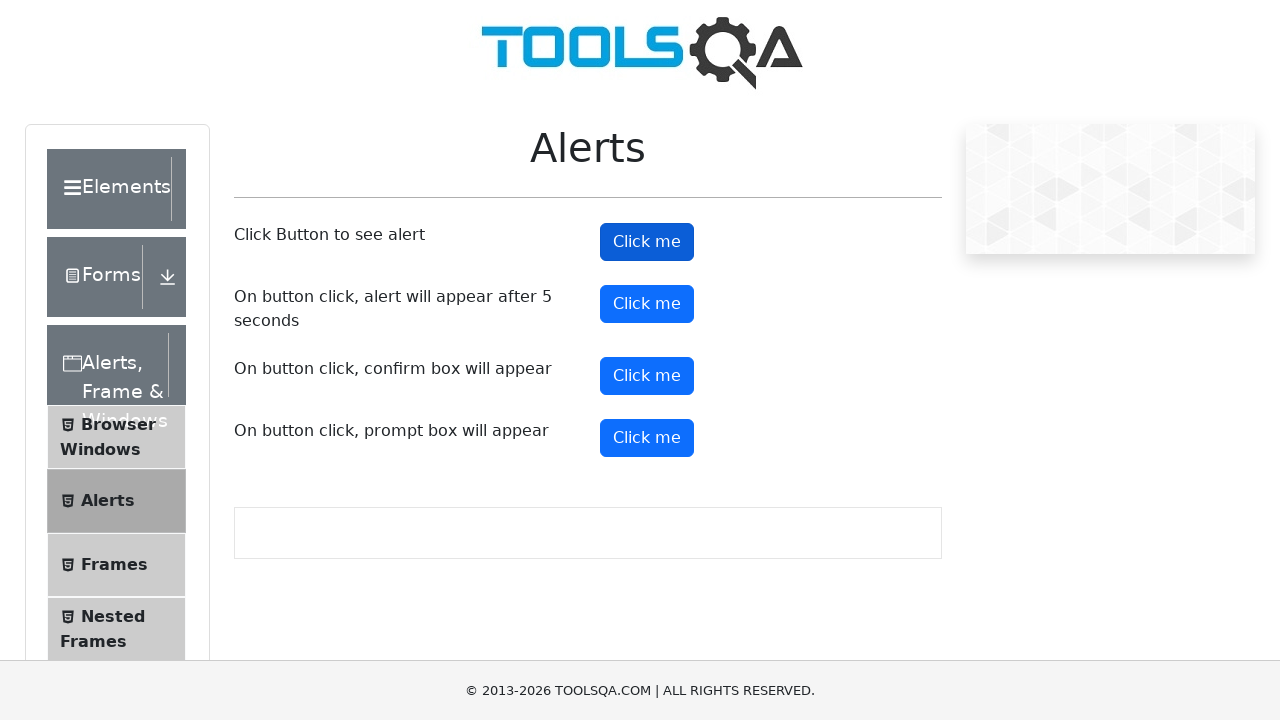